Tests AJAX functionality by clicking a button and waiting for an asynchronous response element to appear on the page

Starting URL: http://uitestingplayground.com/ajax

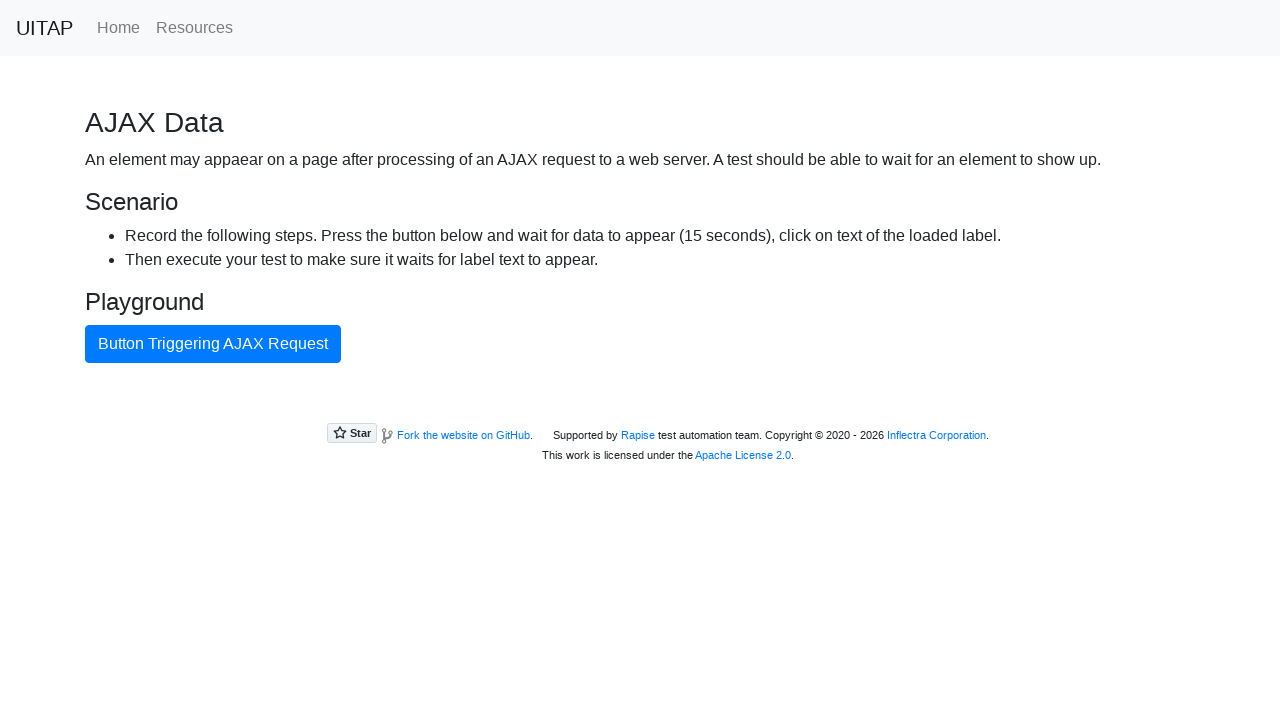

Clicked the AJAX button to trigger asynchronous request at (213, 344) on #ajaxButton
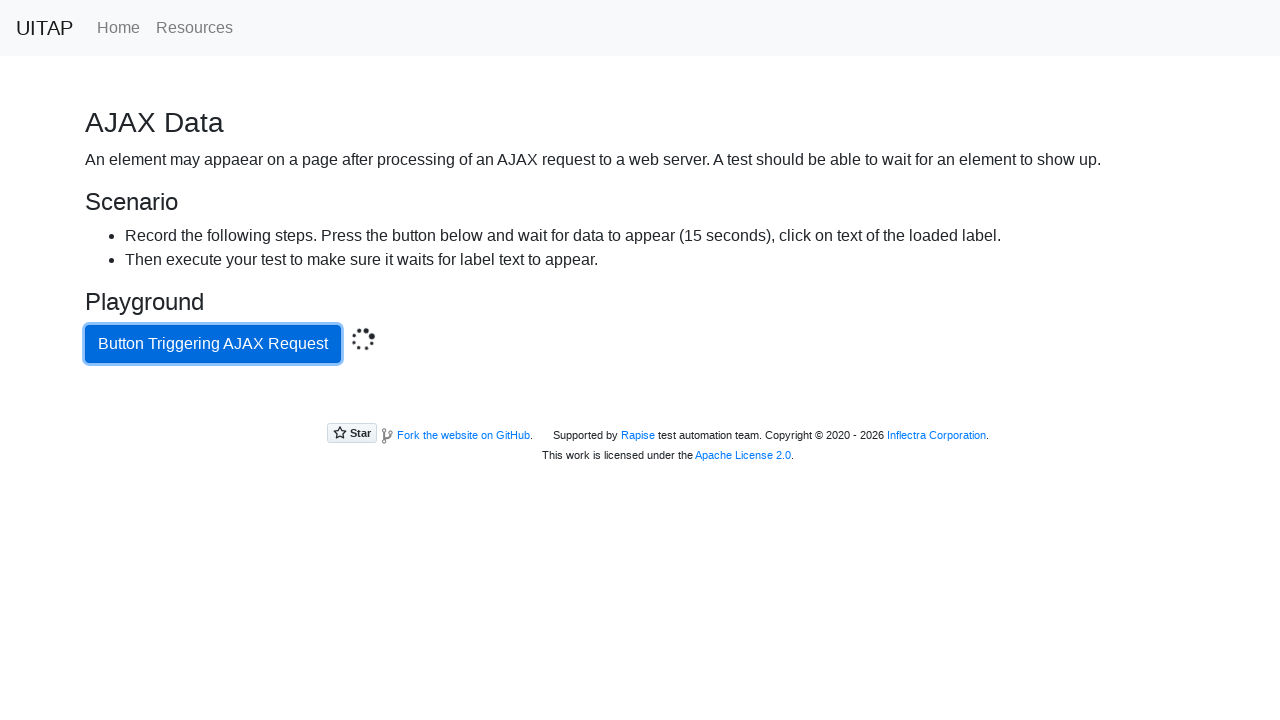

AJAX response appeared - success element loaded
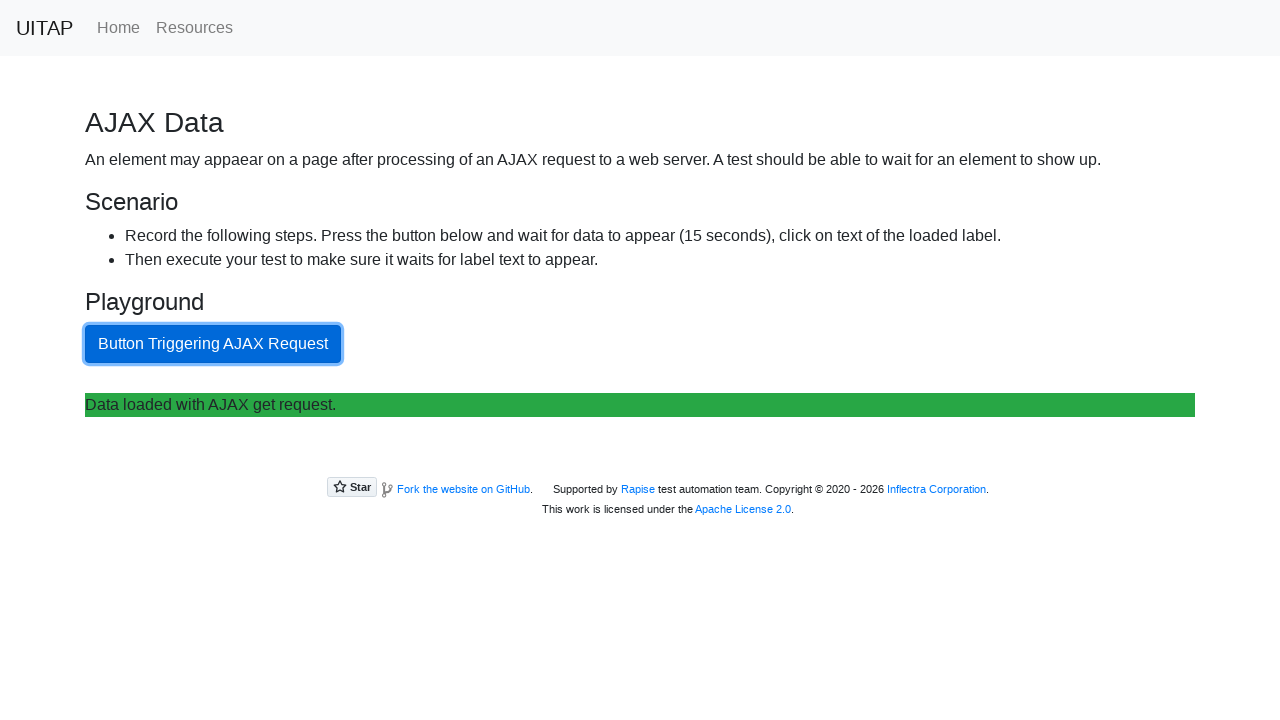

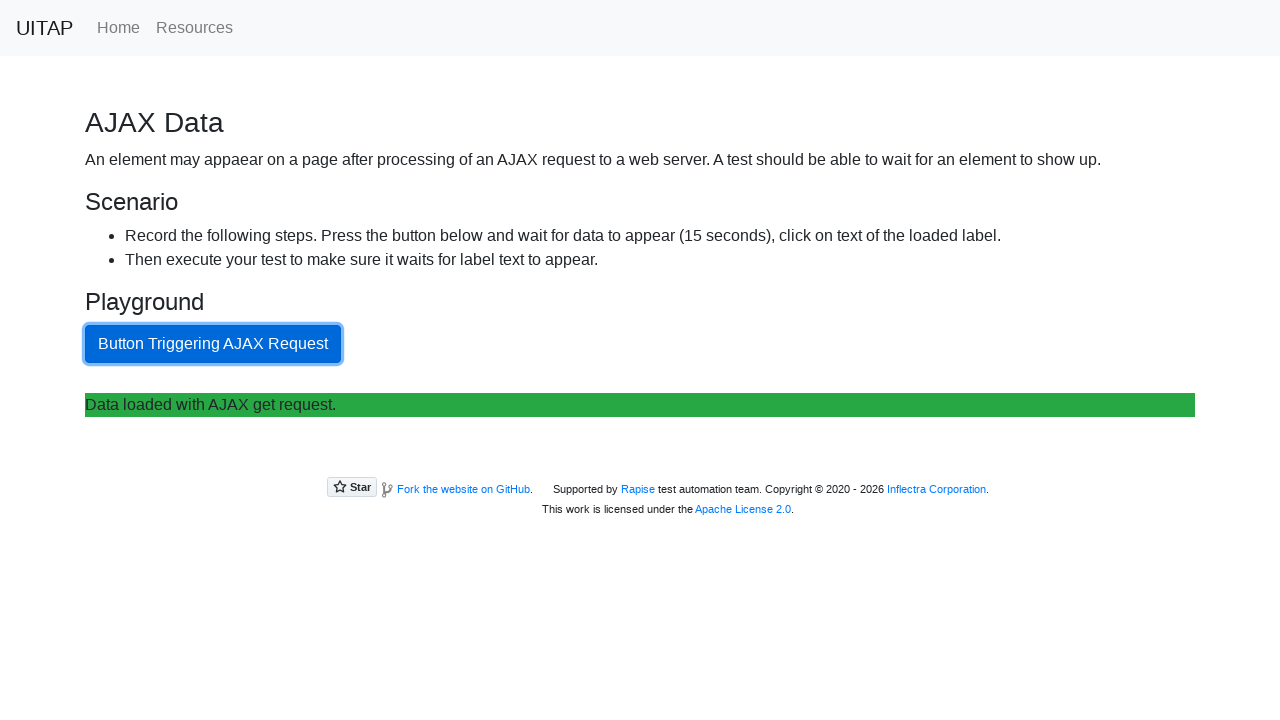